Tests percentage calculator with negative percentage (-5% of 30) and verifies the result is -1.5

Starting URL: https://www.calculator.net/percent-calculator.html

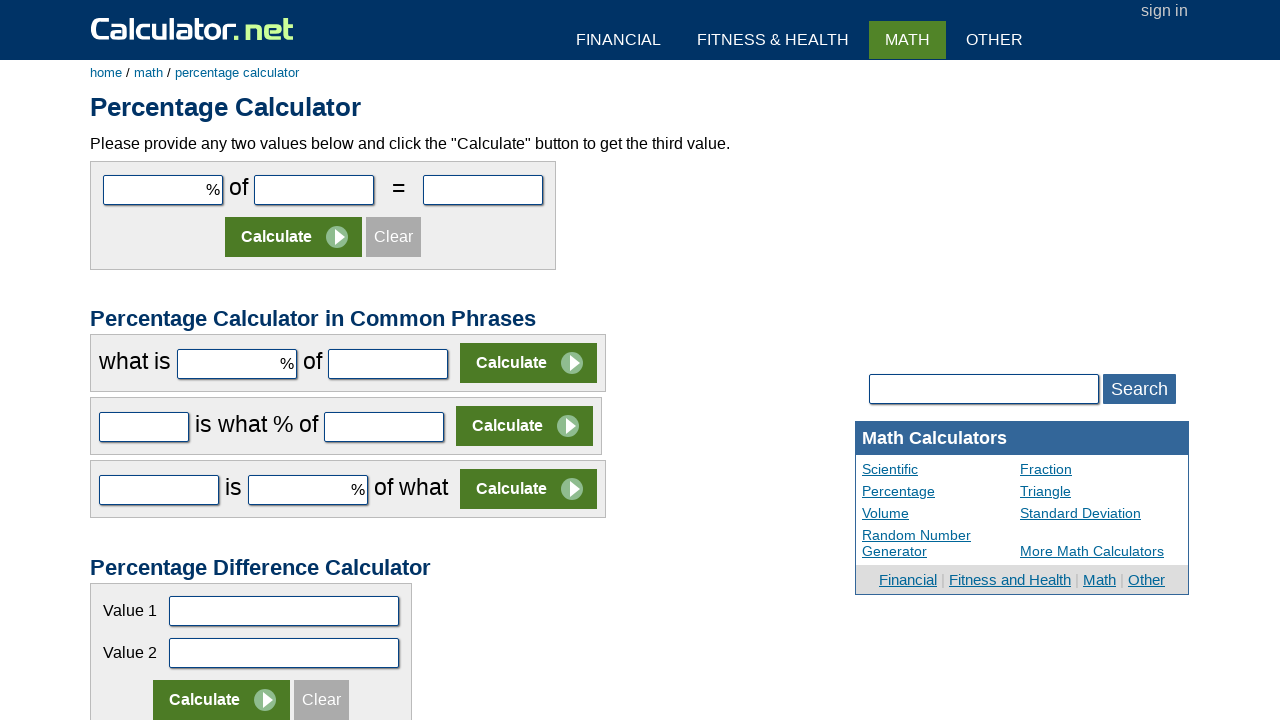

Cleared the first number field (cpar1) on xpath=//*[@id="cpar1"]
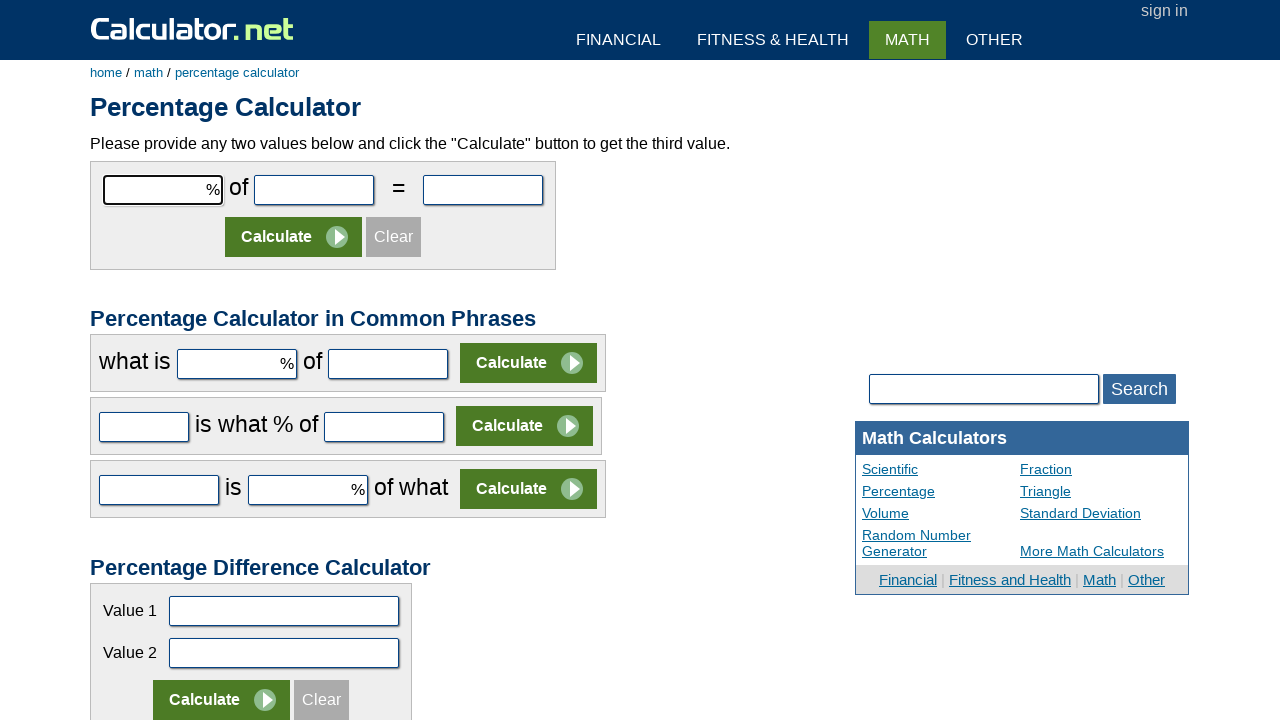

Filled first number field with 30 on //*[@id="cpar1"]
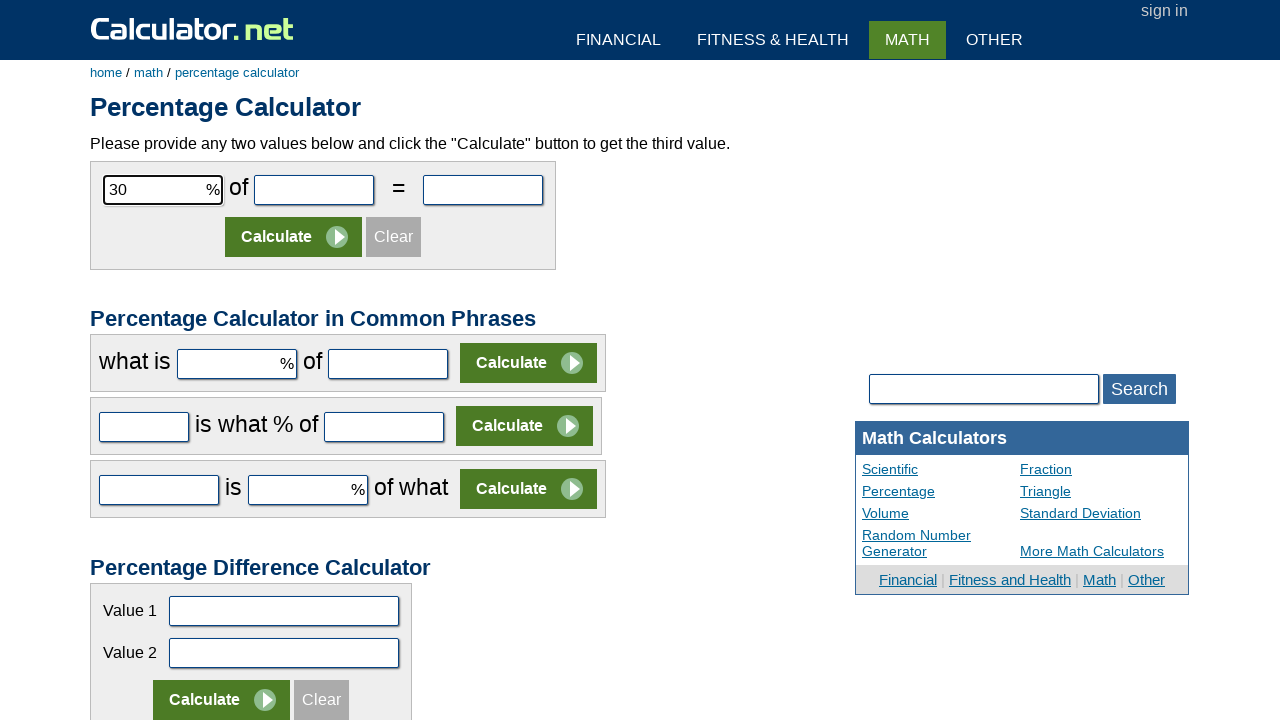

Cleared the percentage field (cpar2) on xpath=//*[@id="cpar2"]
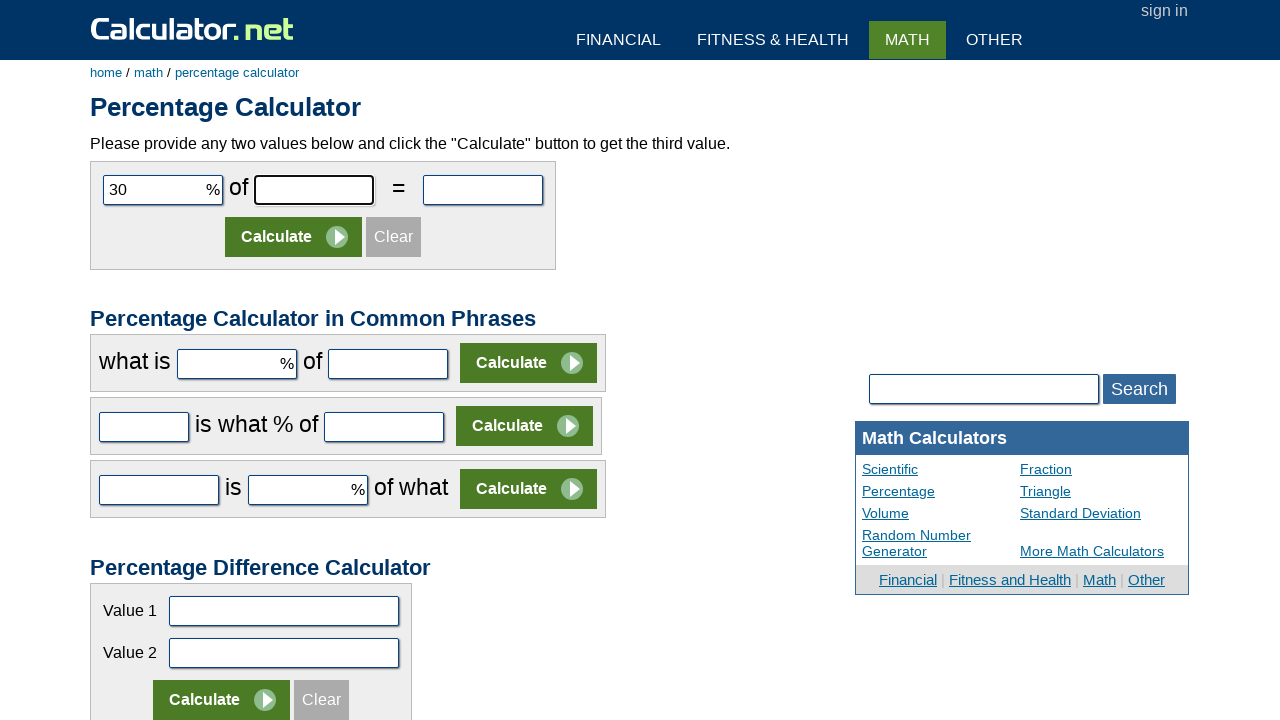

Filled percentage field with -5 on //*[@id="cpar2"]
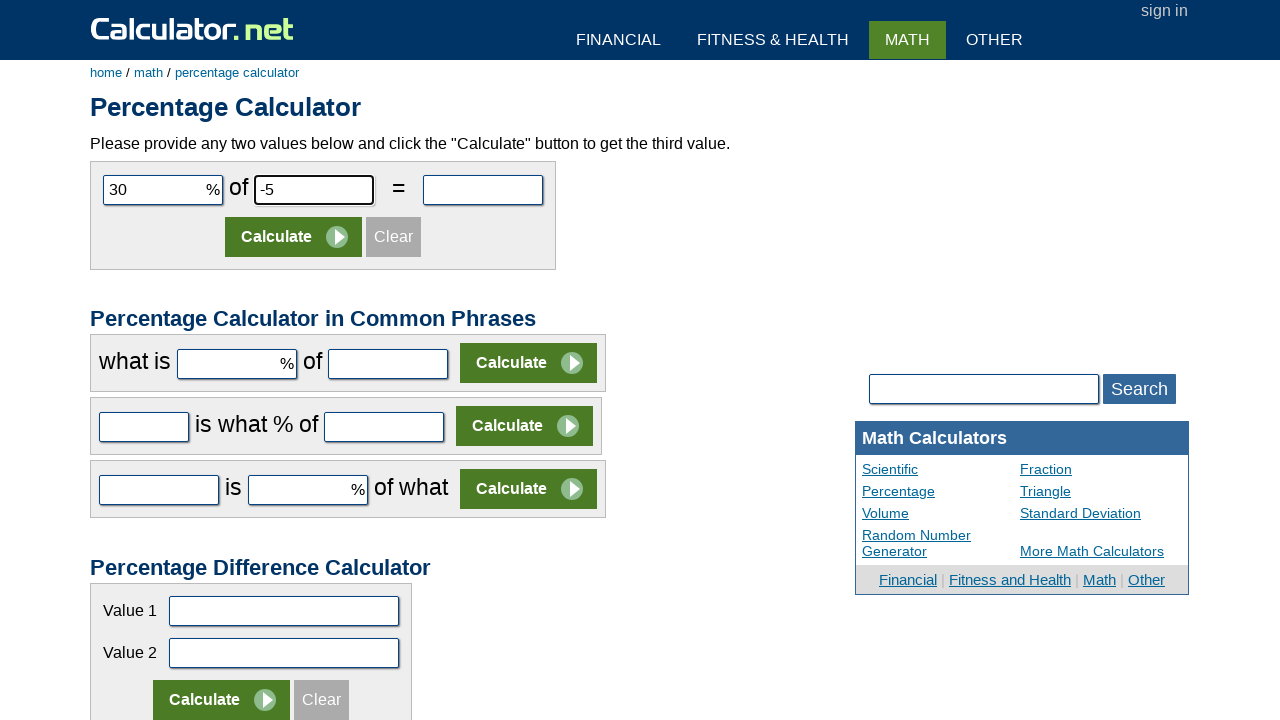

Clicked the Calculate button at (294, 237) on xpath=//input[@value='Calculate']
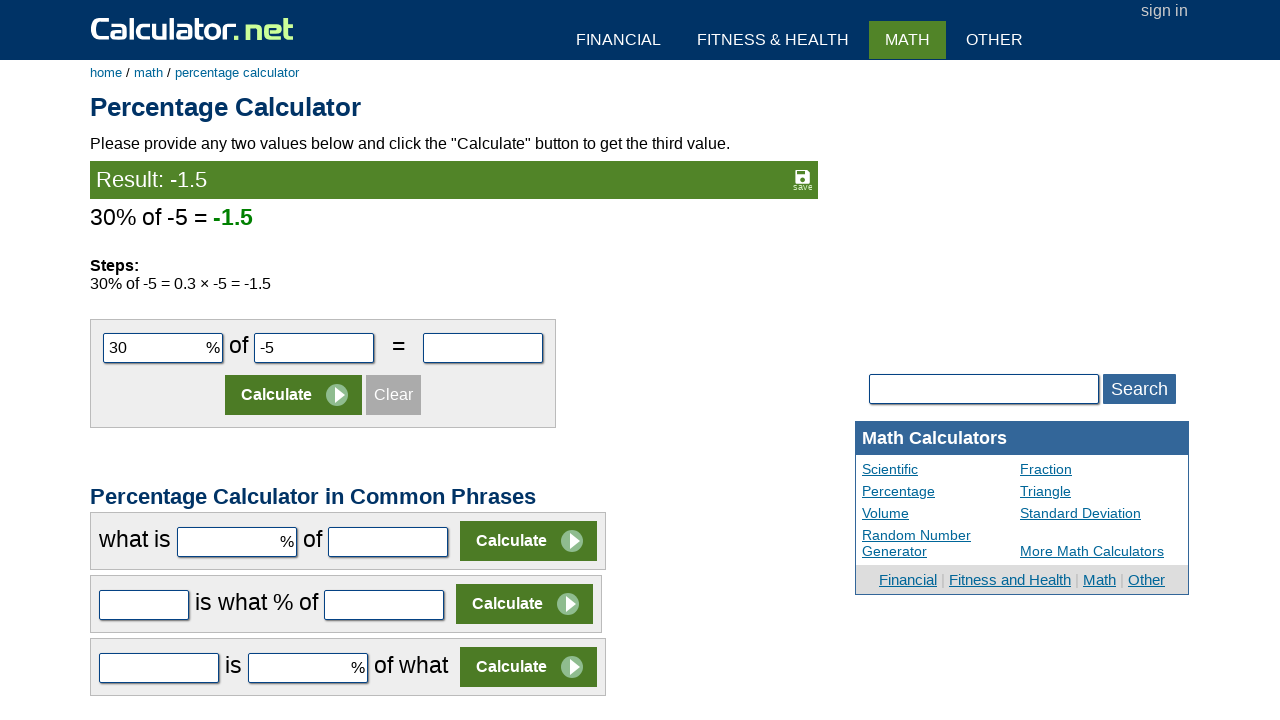

Verified result element is present on page
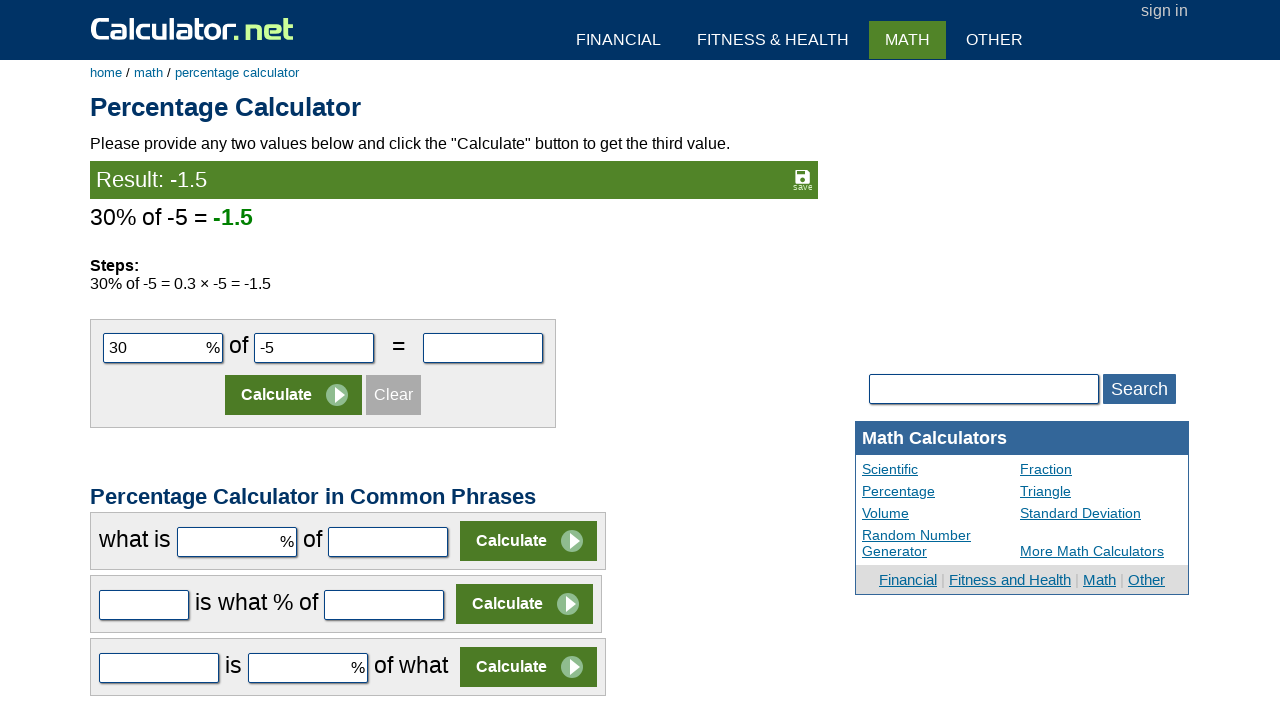

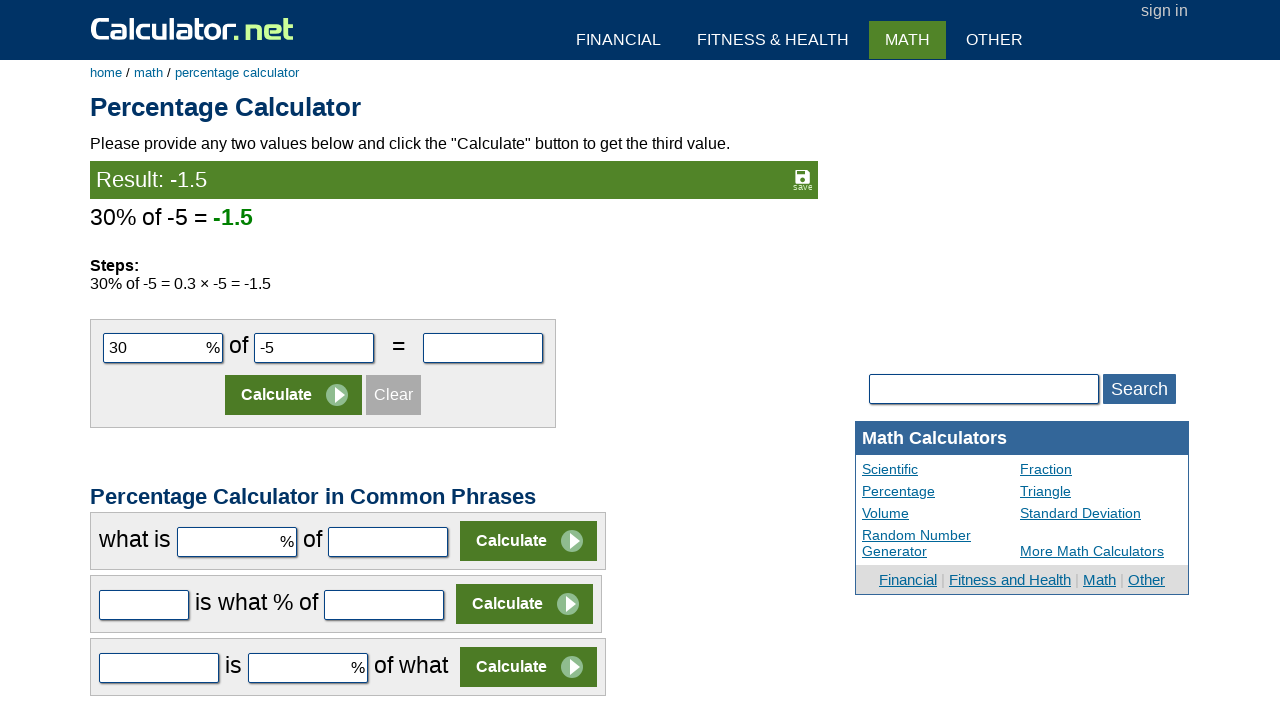